Tests checkbox functionality by navigating to the checkboxes page, clicking the first checkbox, and verifying both checkboxes' states

Starting URL: http://the-internet.herokuapp.com/

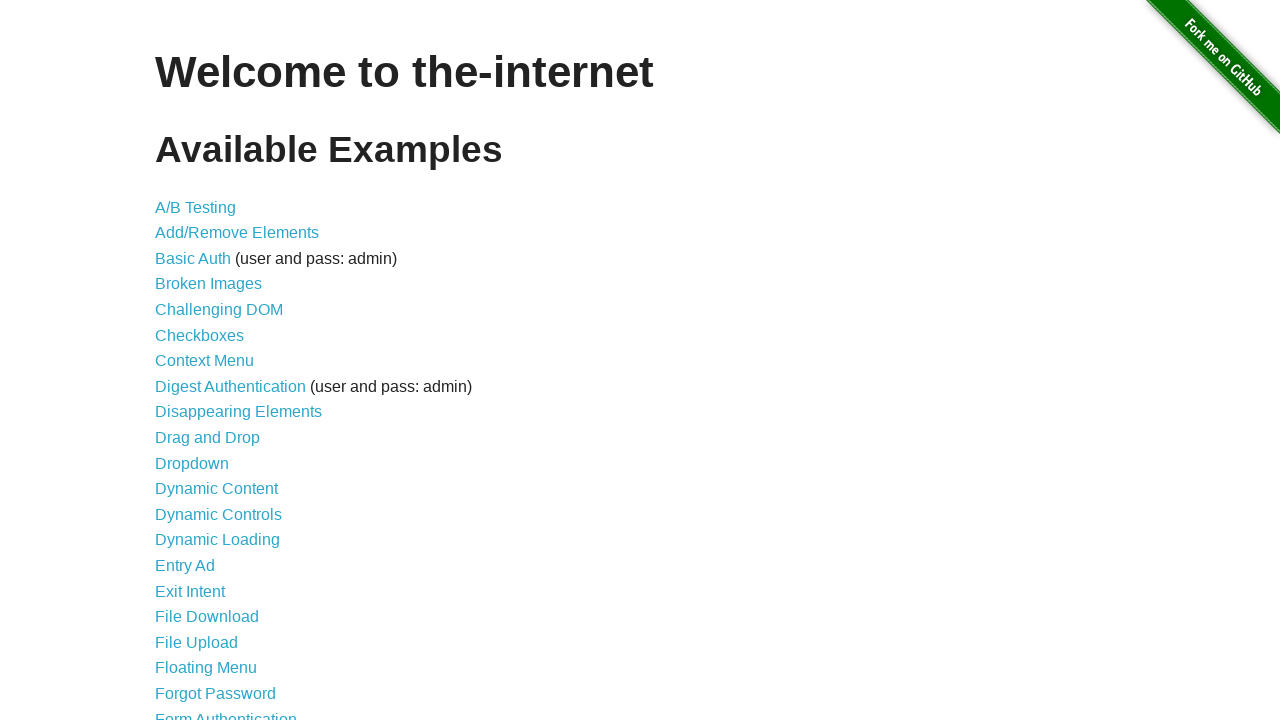

Clicked on the Checkboxes link at (200, 335) on #content > ul > li:nth-child(6) > a
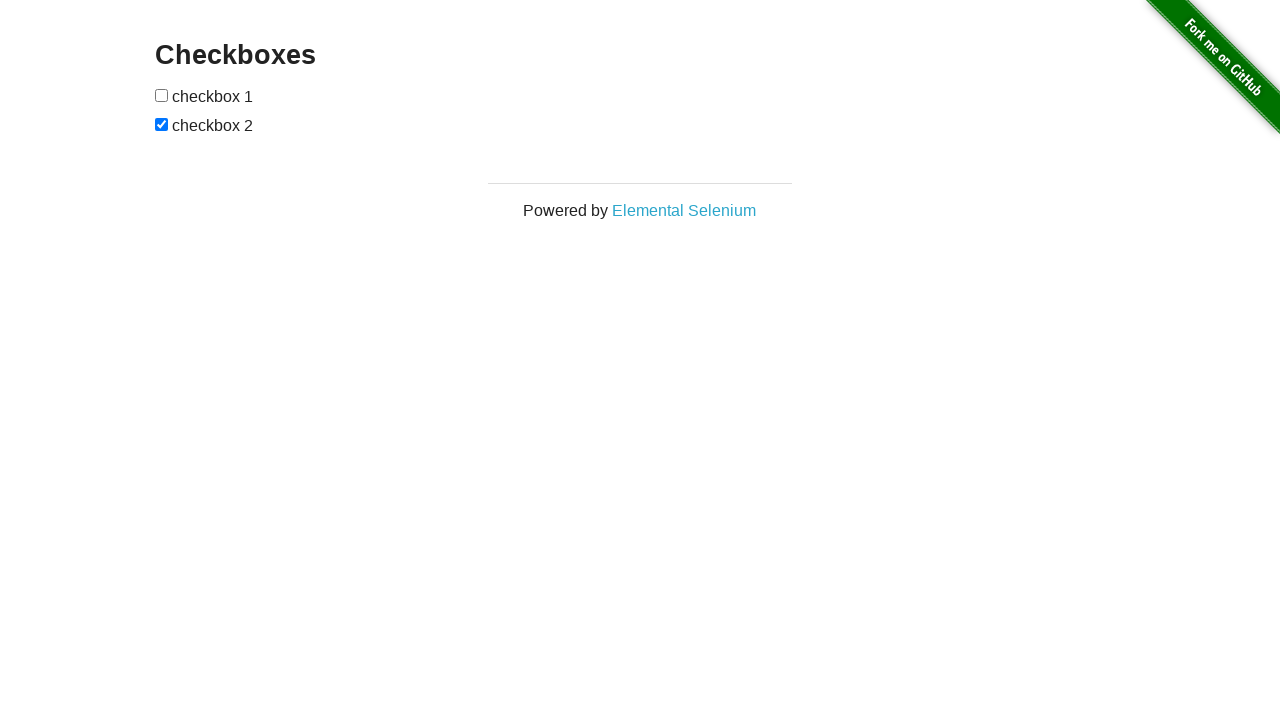

Checkboxes page loaded
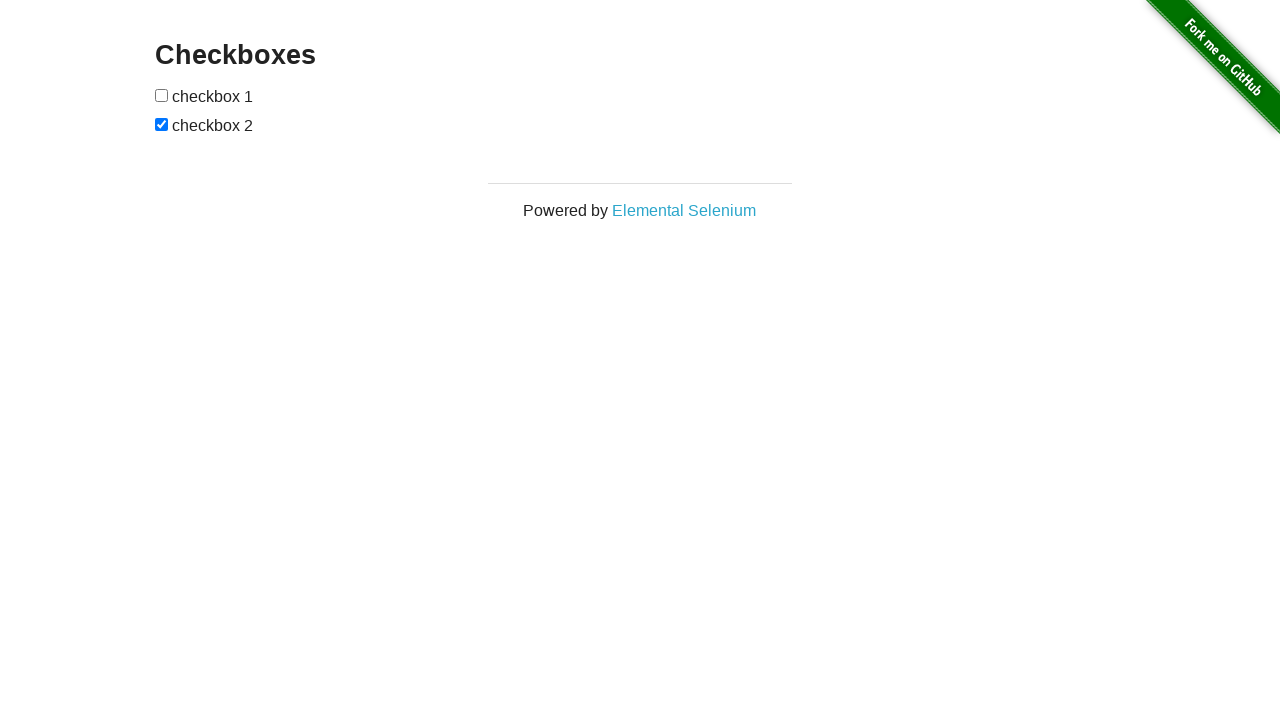

Clicked the first checkbox to toggle its state at (162, 95) on xpath=//*[@id="checkboxes"]/input[1]
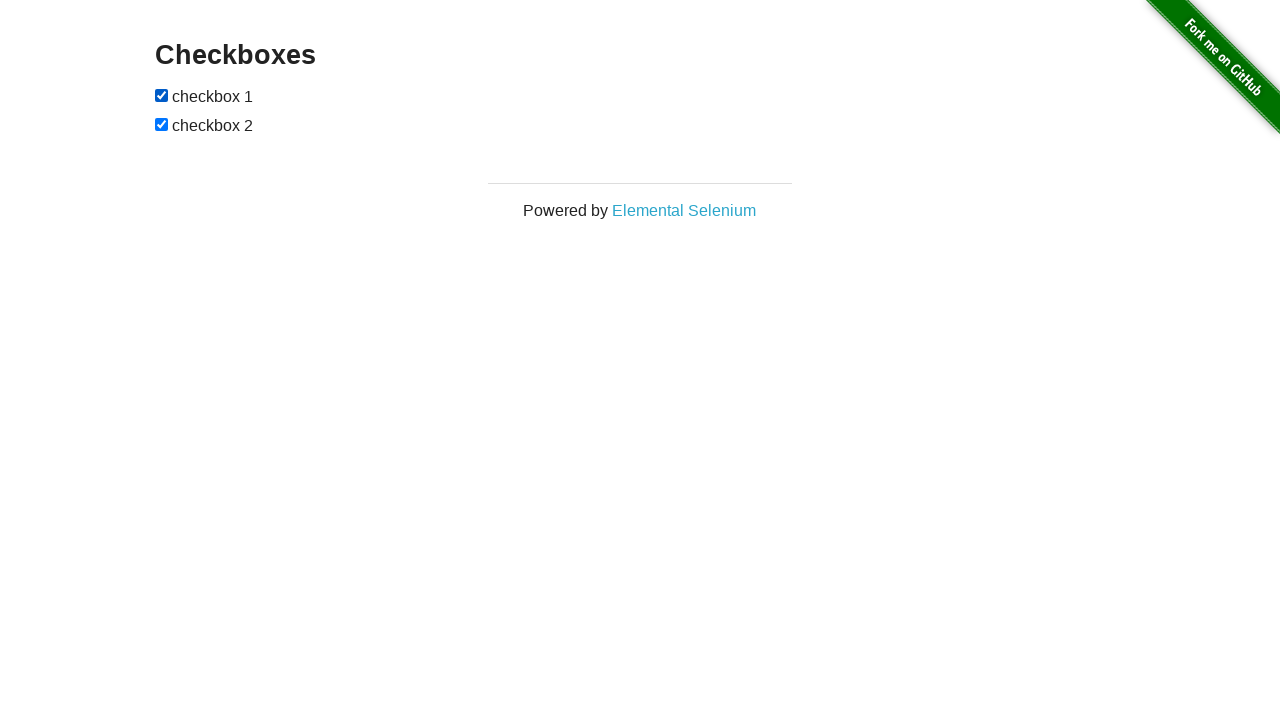

Located the first checkbox
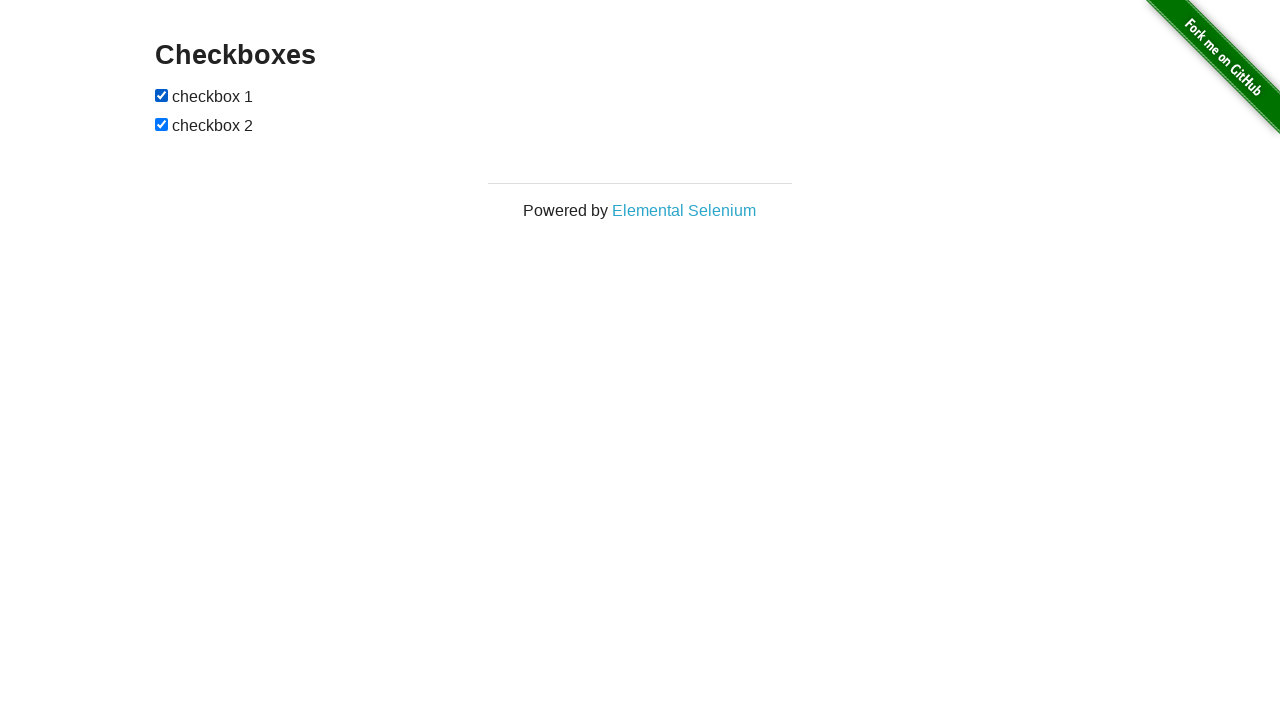

Located the second checkbox
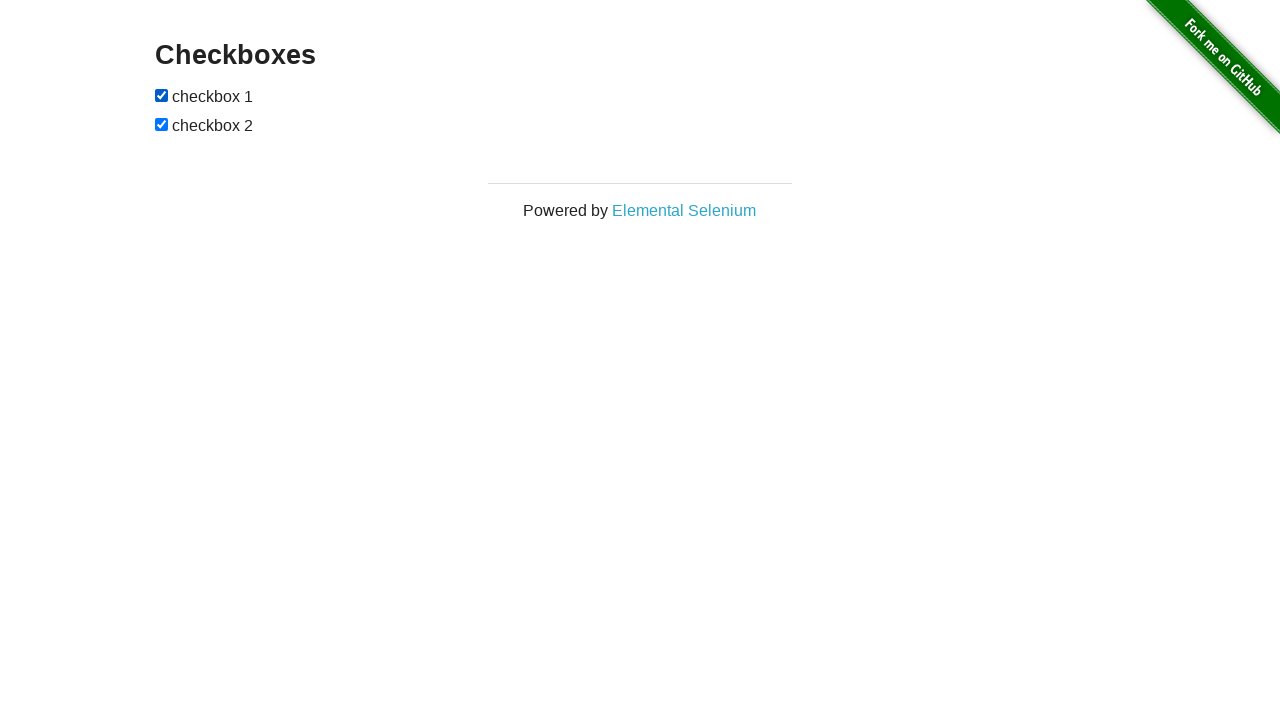

Verified that the first checkbox is checked
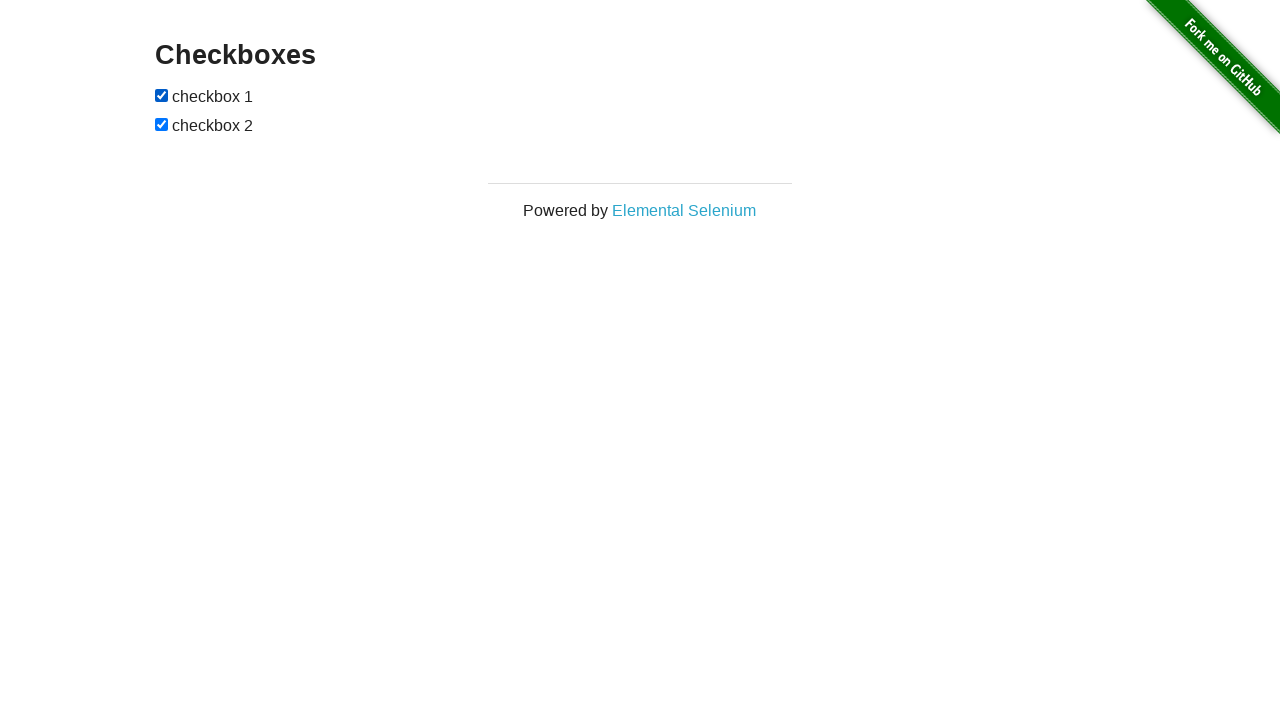

Verified that the second checkbox is checked
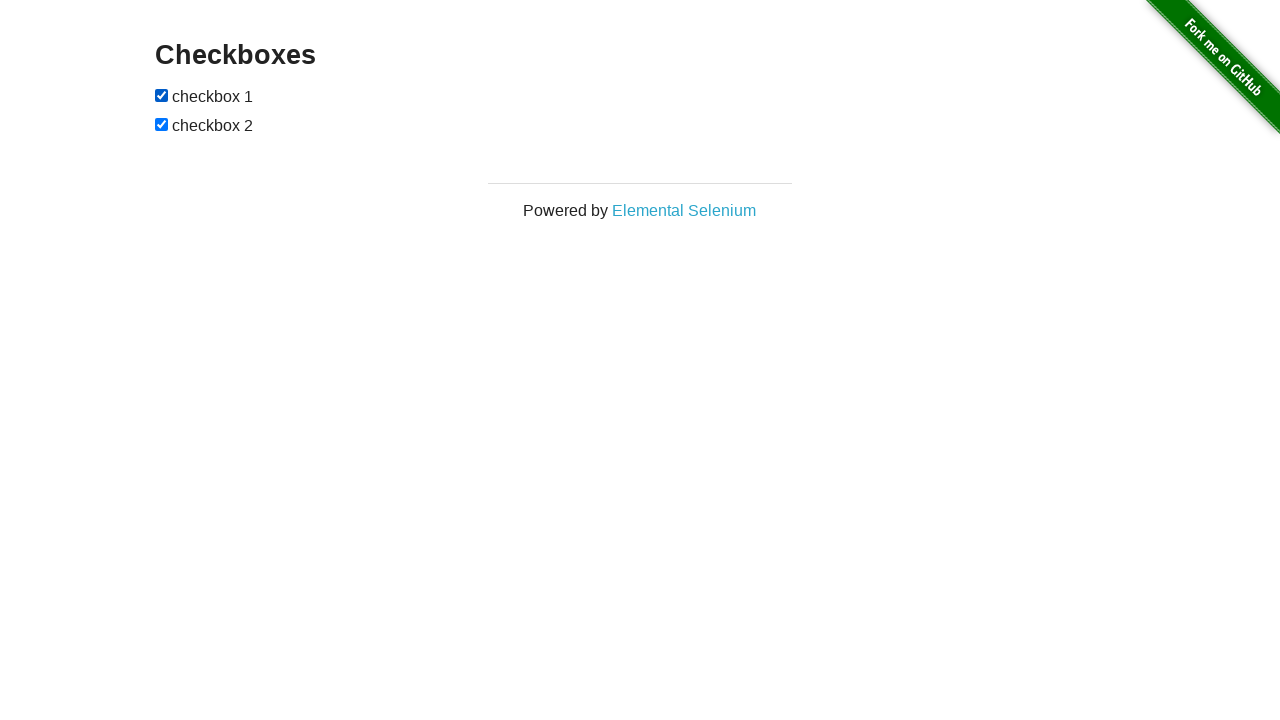

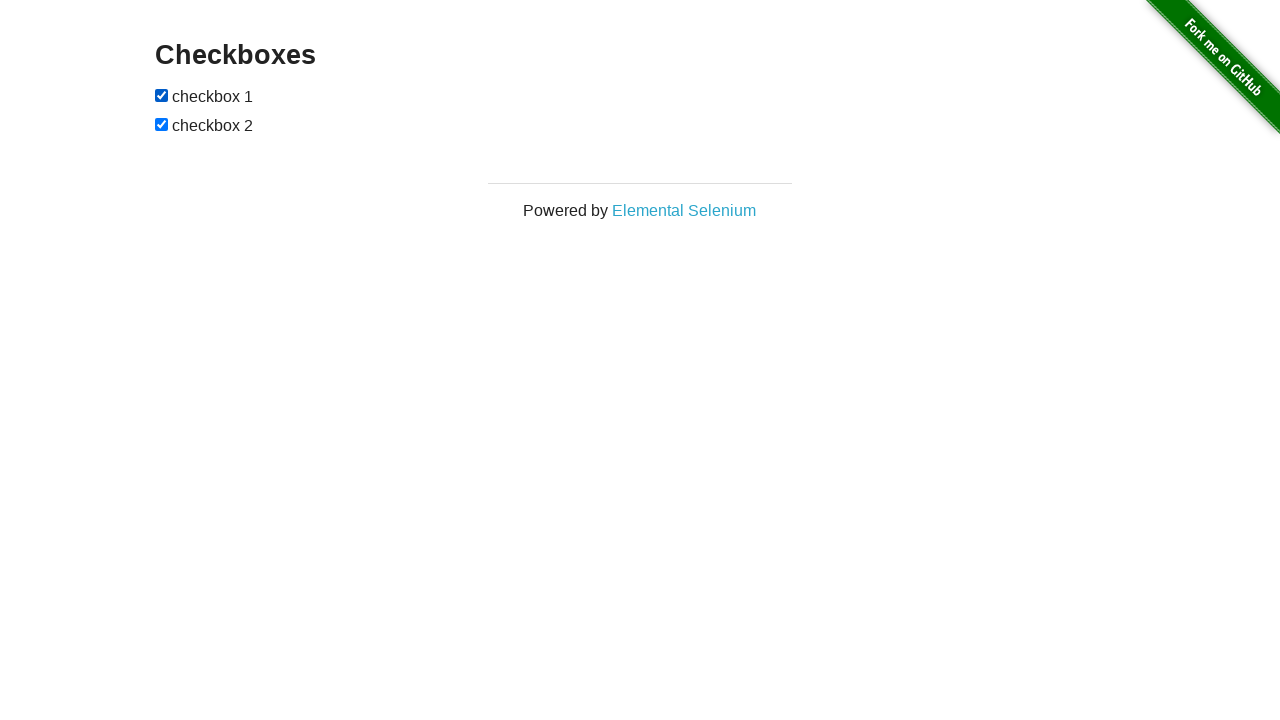